Tests jQuery UI custom dropdown selections by selecting different values from speed, files, number, and salutation dropdowns and verifying the selections

Starting URL: https://jqueryui.com/resources/demos/selectmenu/default.html

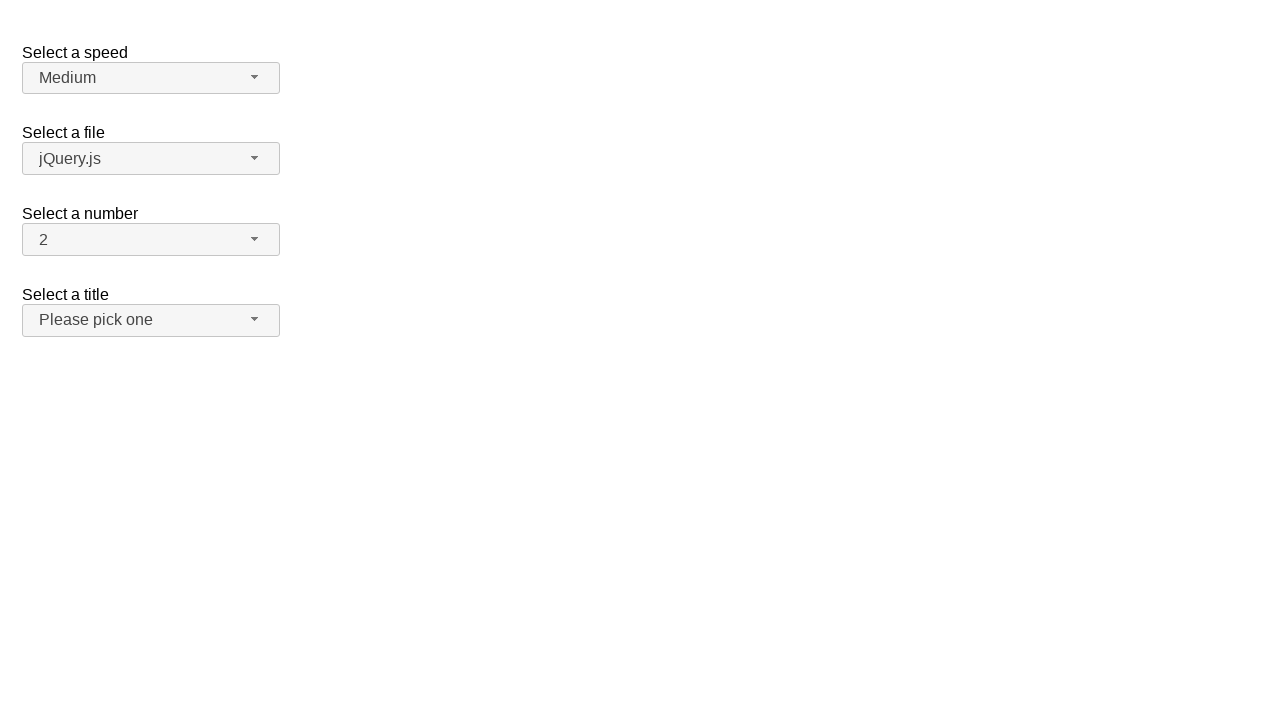

Clicked speed dropdown button to open menu at (151, 78) on span#speed-button
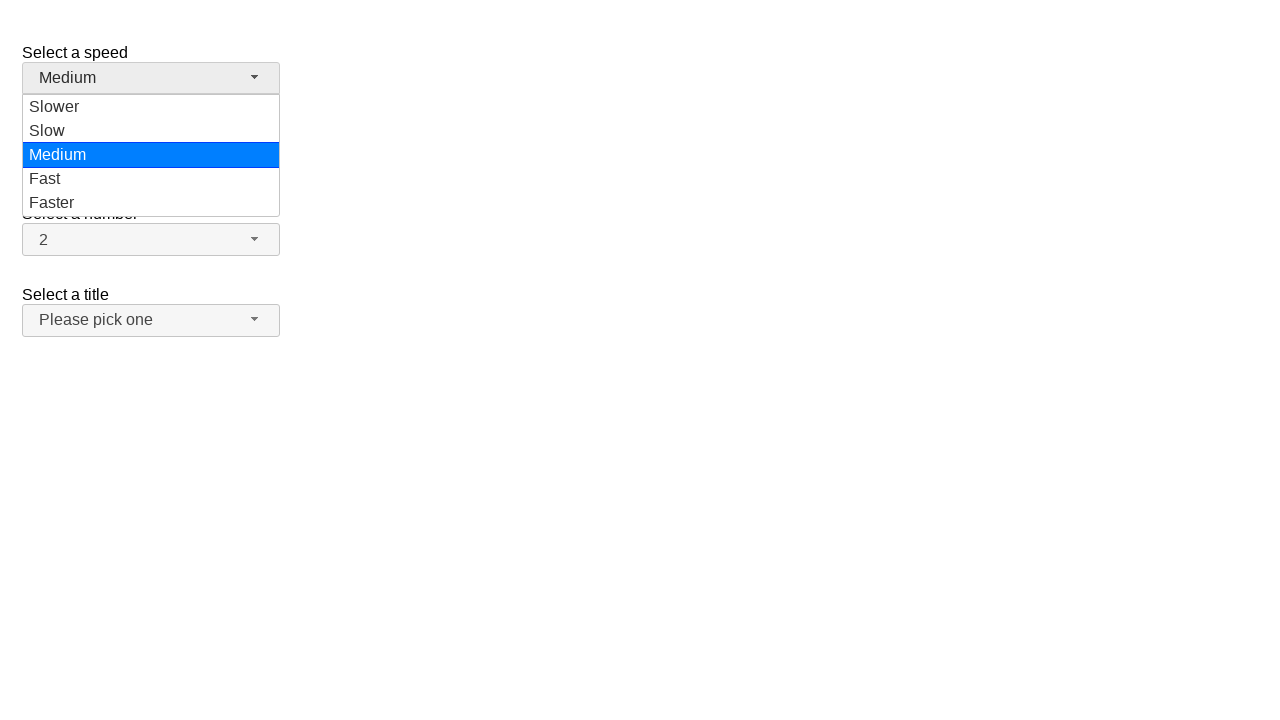

Selected 'Medium' from speed dropdown at (151, 155) on ul#speed-menu div:text('Medium')
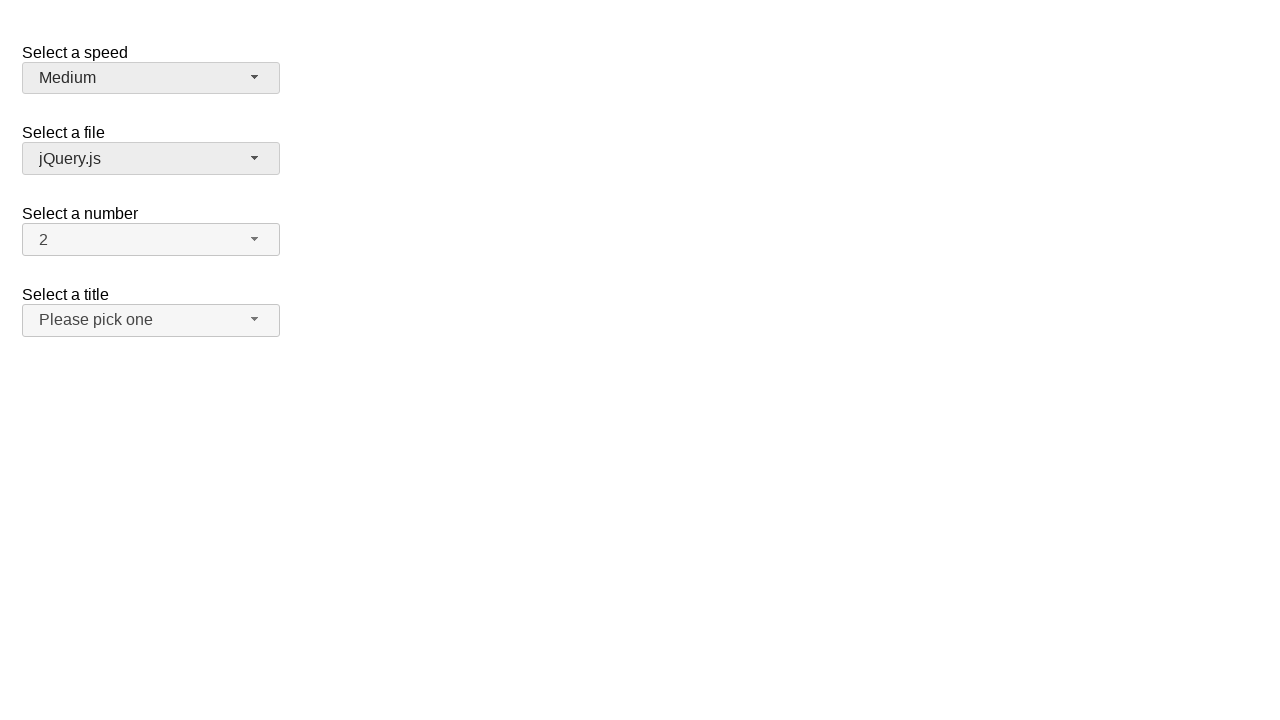

Verified speed dropdown selection is 'Medium'
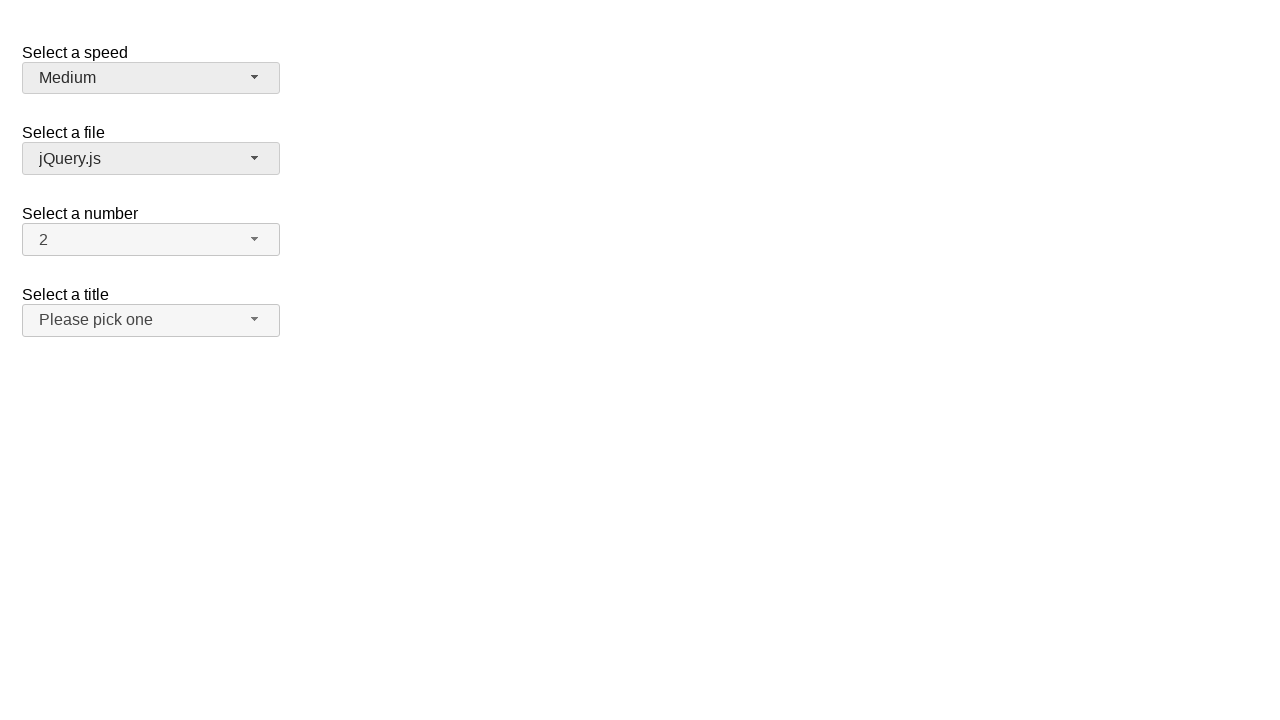

Clicked files dropdown button to open menu at (151, 159) on span#files-button
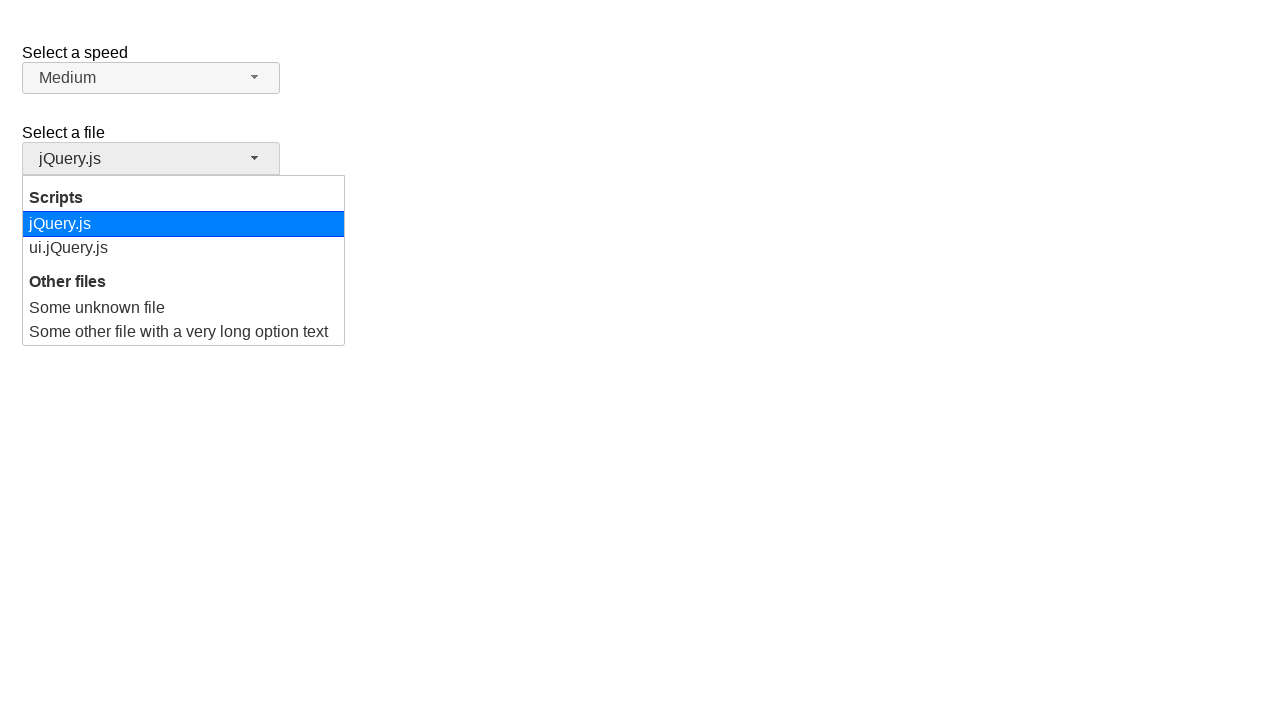

Selected 'ui.jQuery.js' from files dropdown at (184, 248) on ul#files-menu div:text('ui.jQuery.js')
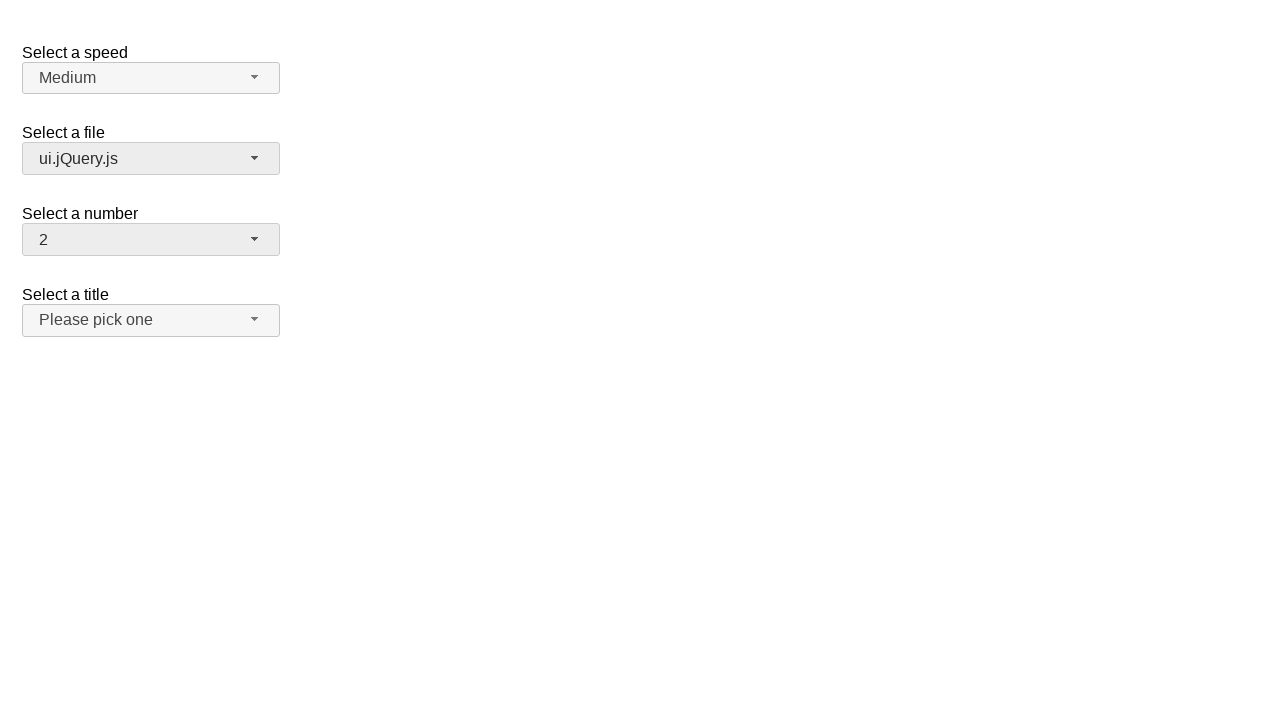

Verified files dropdown selection is 'ui.jQuery.js'
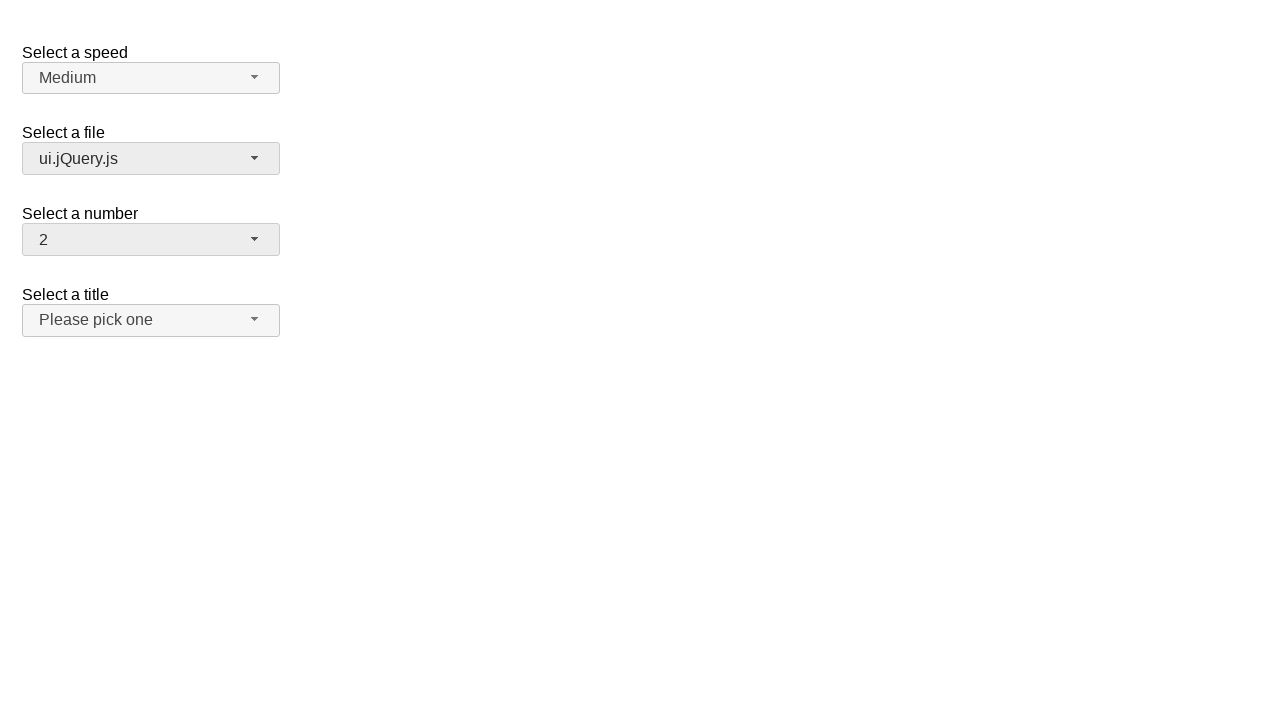

Clicked number dropdown button to open menu at (151, 240) on span#number-button
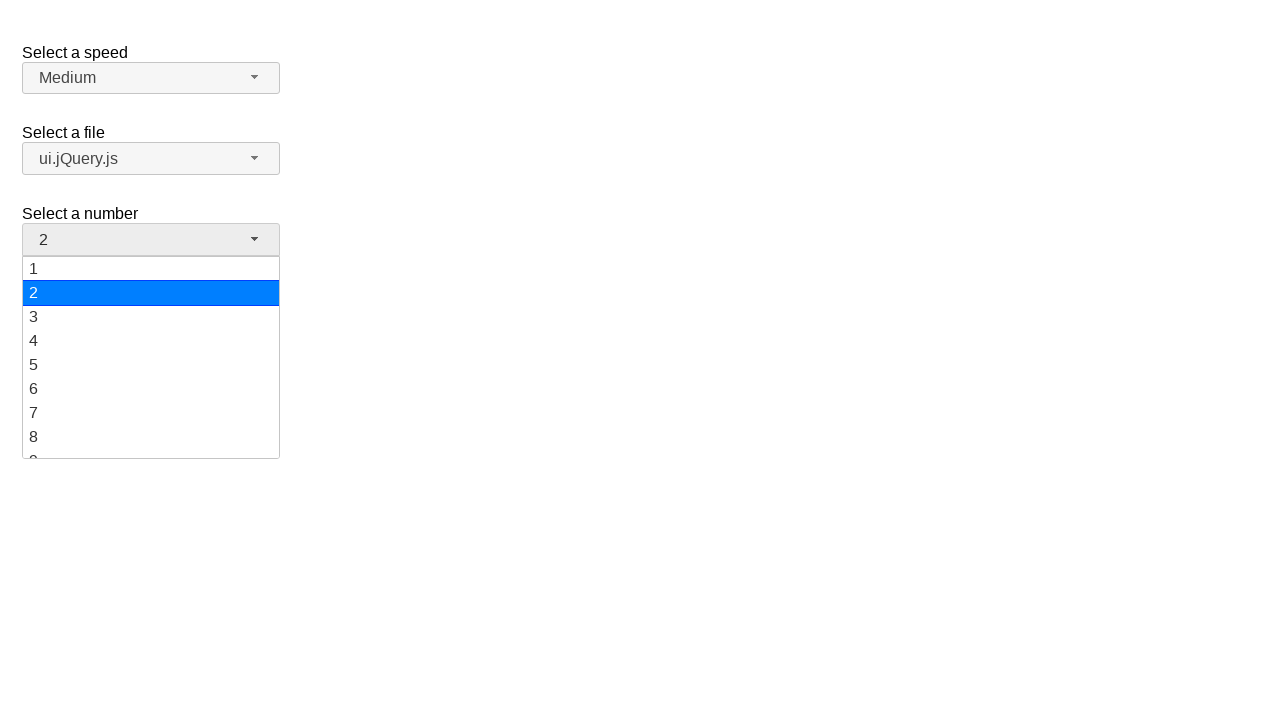

Selected '11' from number dropdown at (151, 357) on ul#number-menu div:text('11')
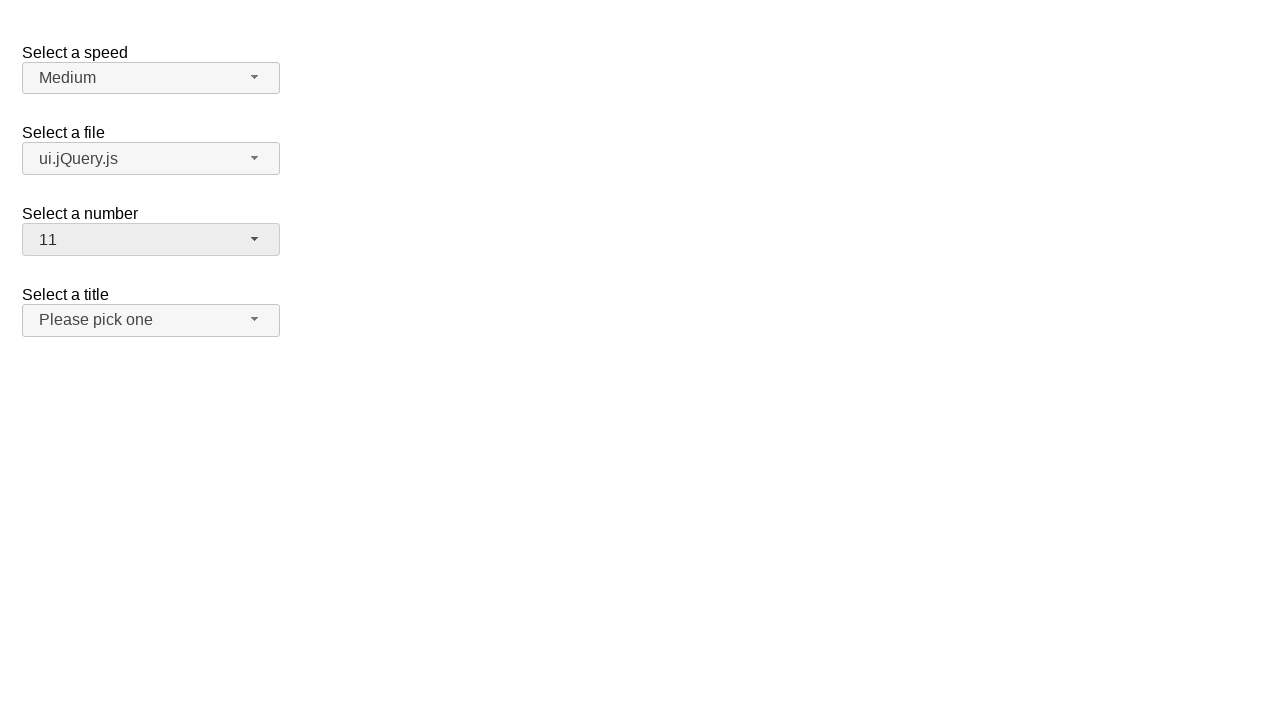

Verified number dropdown selection is '11'
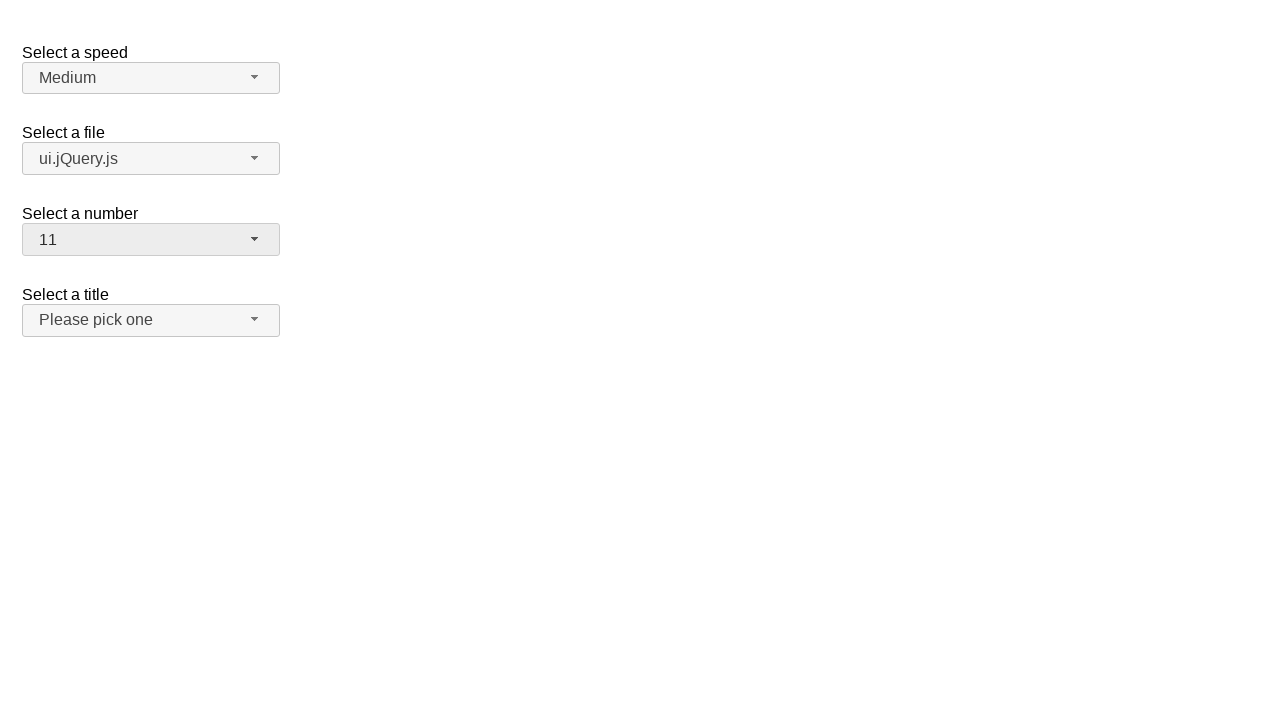

Clicked salutation dropdown button to open menu at (151, 320) on span#salutation-button
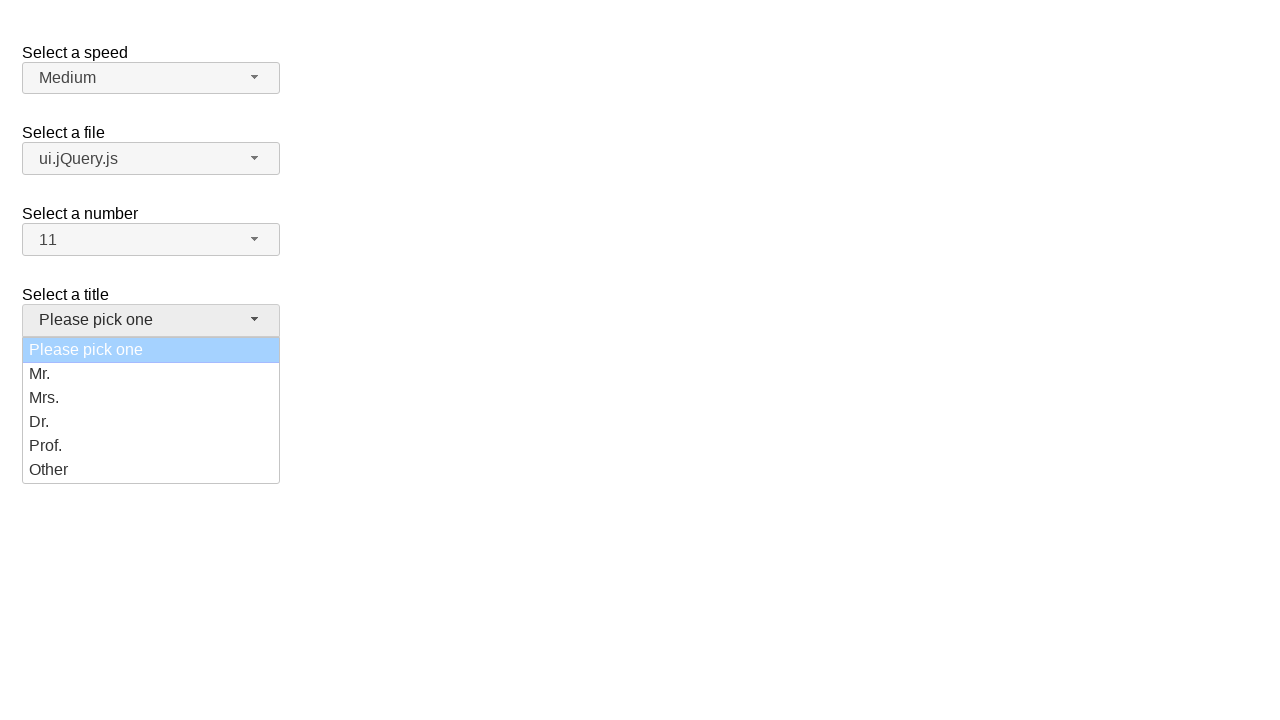

Selected 'Prof.' from salutation dropdown at (151, 446) on ul#salutation-menu div:text('Prof.')
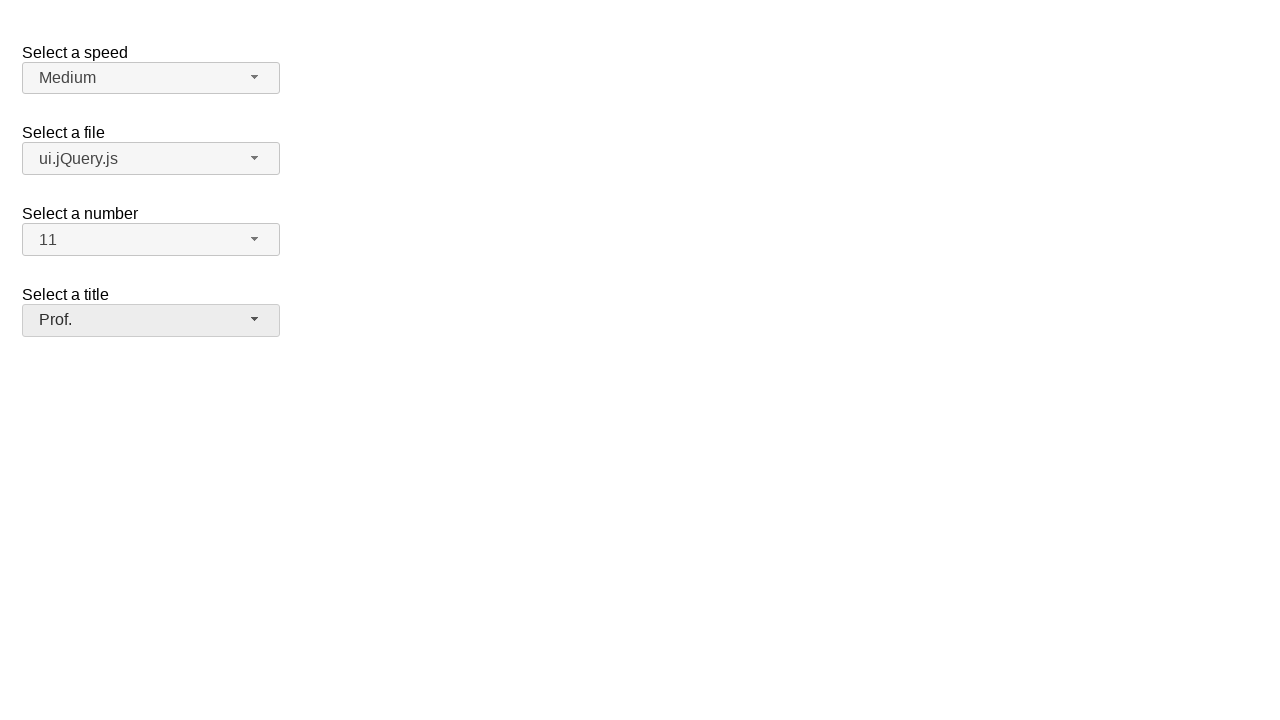

Verified salutation dropdown selection is 'Prof.'
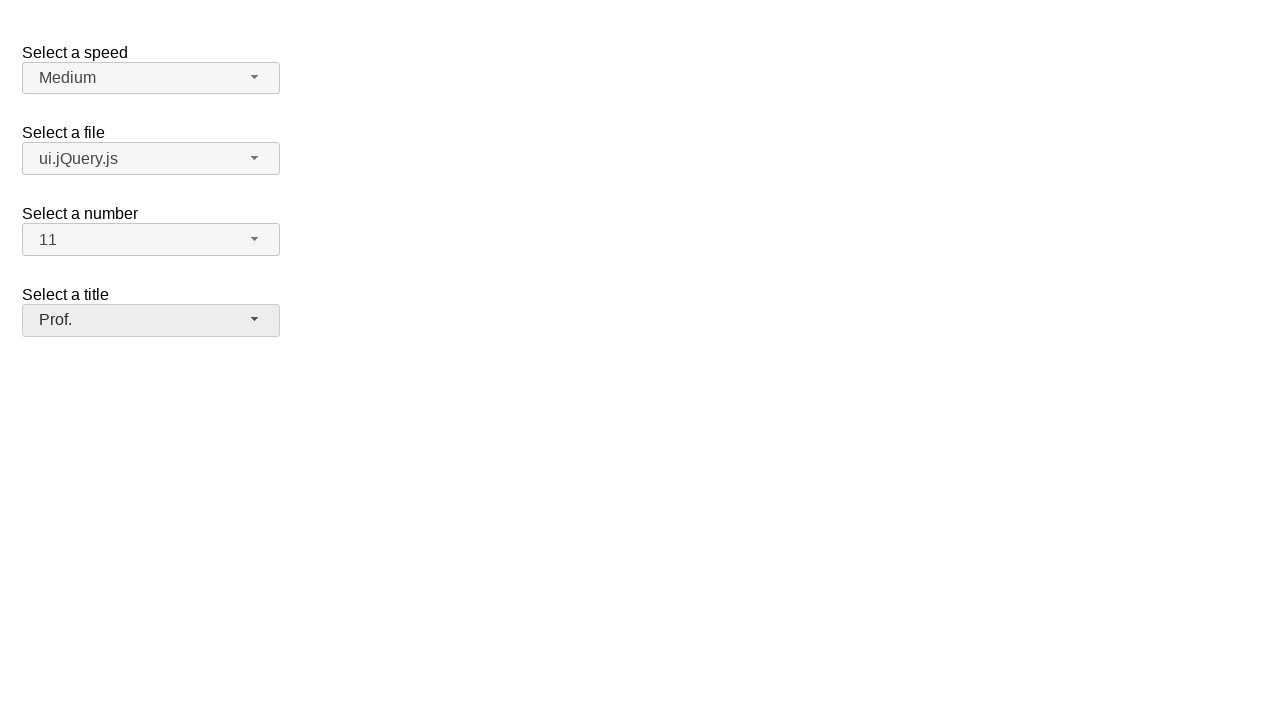

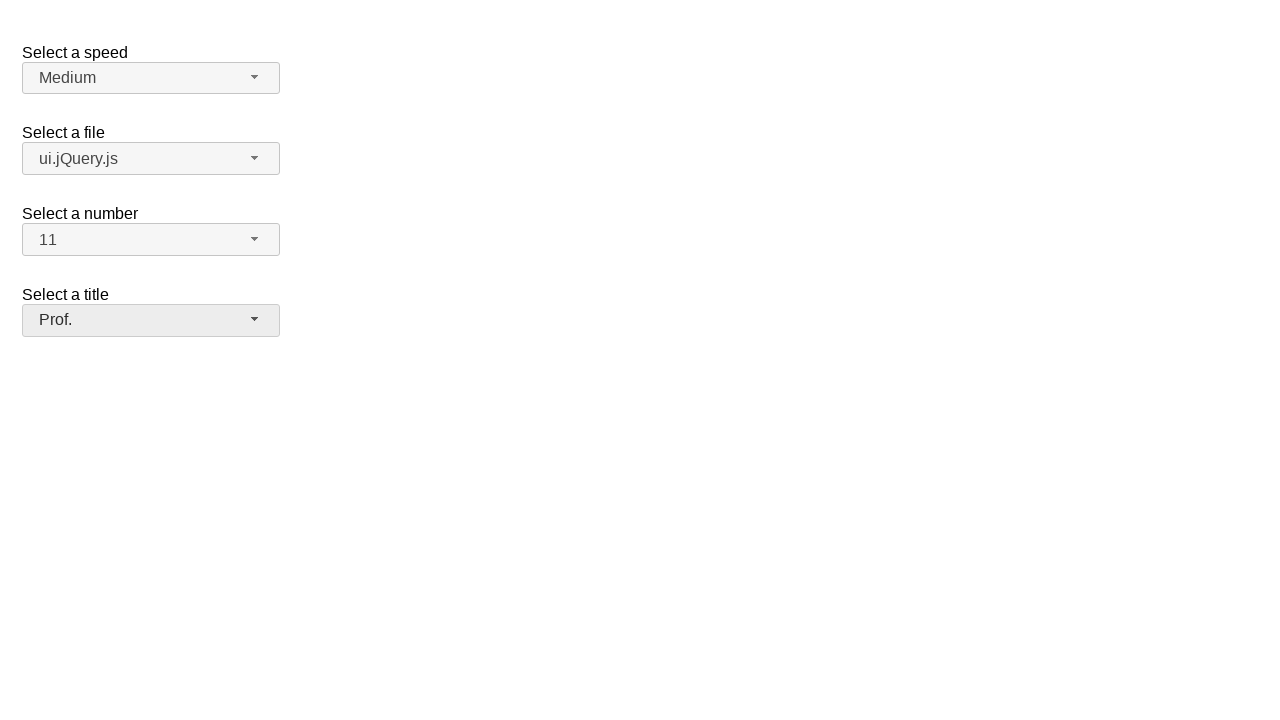